Navigates to Rediff mail login page and clicks on the "Forgot" password link using partial link text

Starting URL: https://mail.rediff.com/cgi-bin/login.cgi

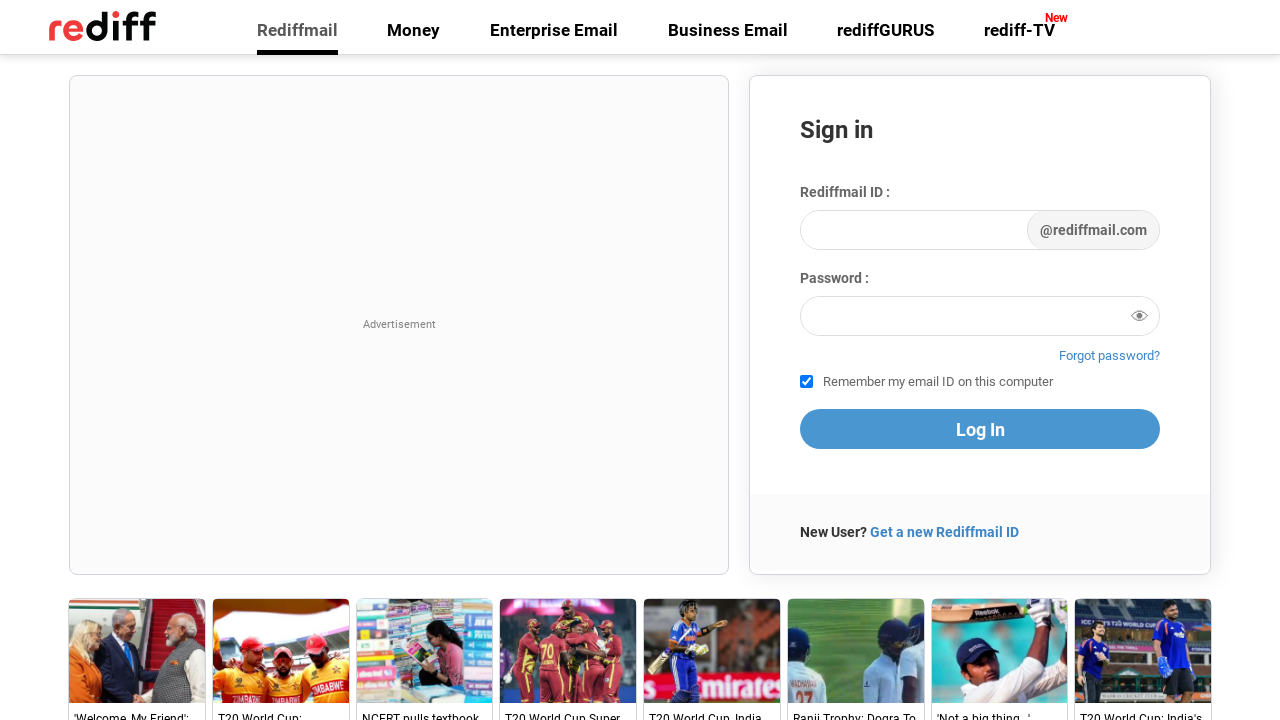

Navigated to Rediff mail login page
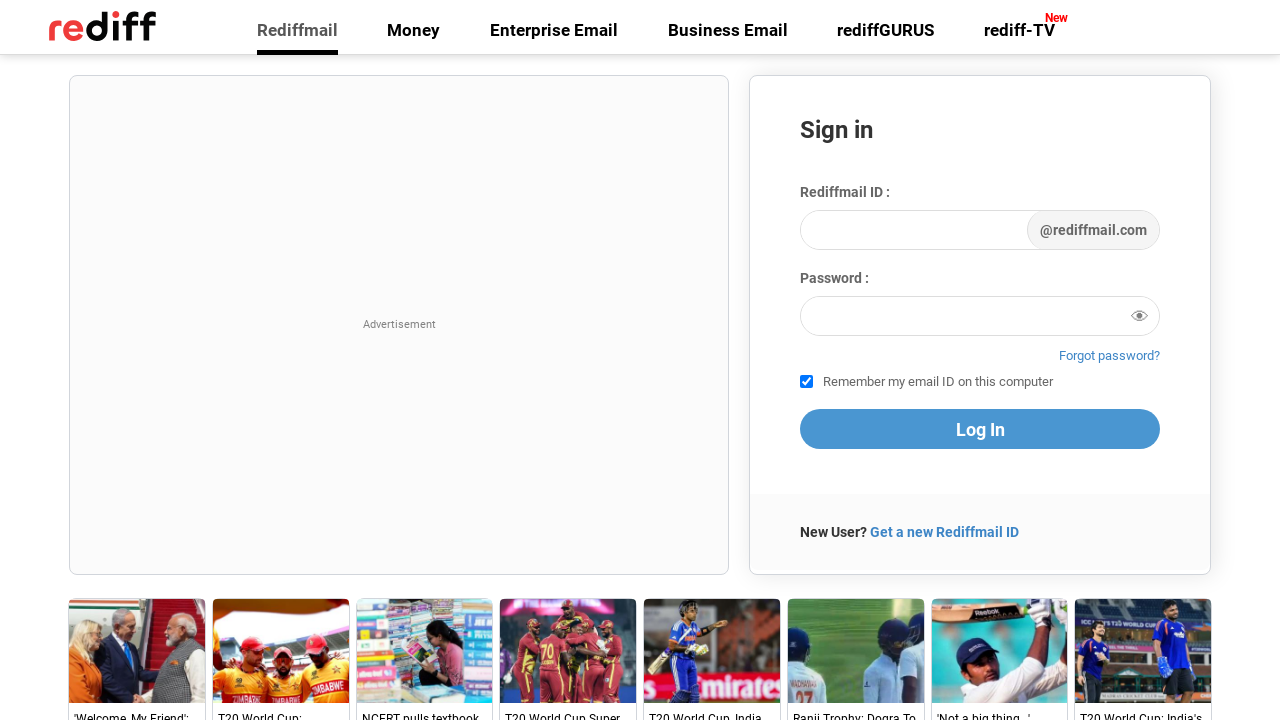

Clicked on the 'Forgot' password link using partial link text at (1110, 356) on text=Forgot
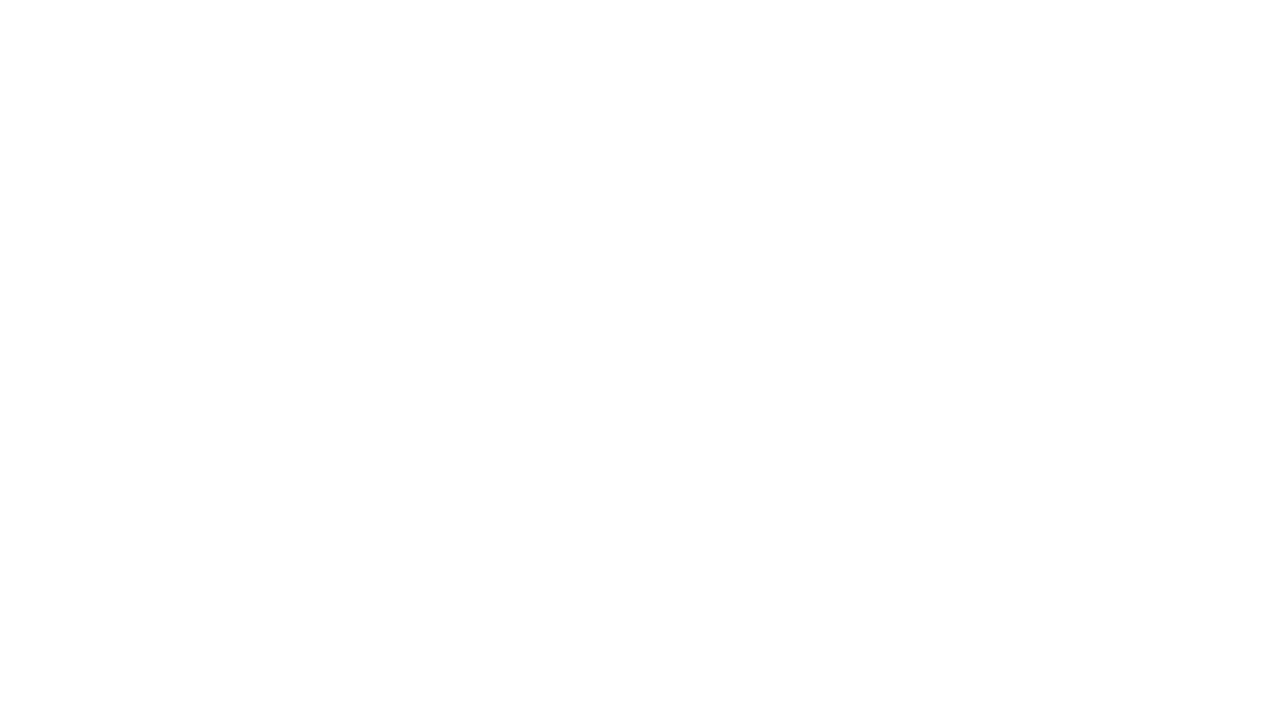

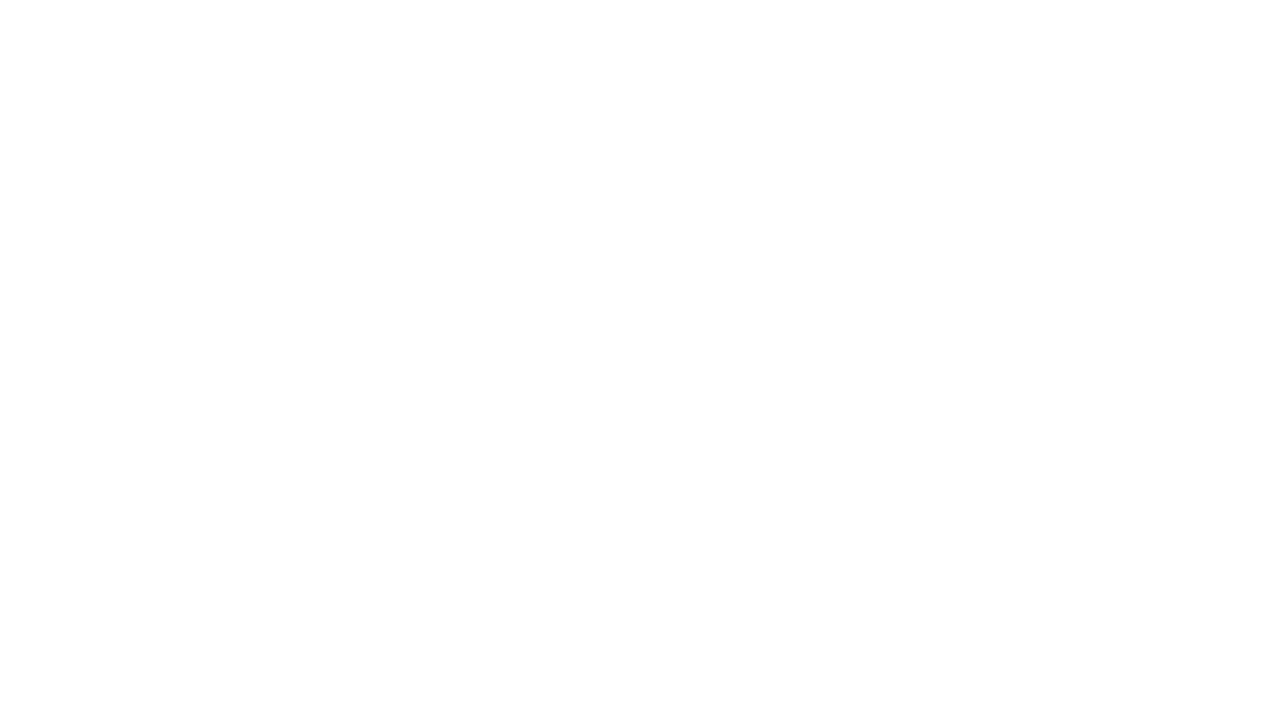